Tests listening to console.log events by navigating to a test page and clicking a button that triggers a console log entry

Starting URL: https://www.selenium.dev/selenium/web/bidi/logEntryAdded.html

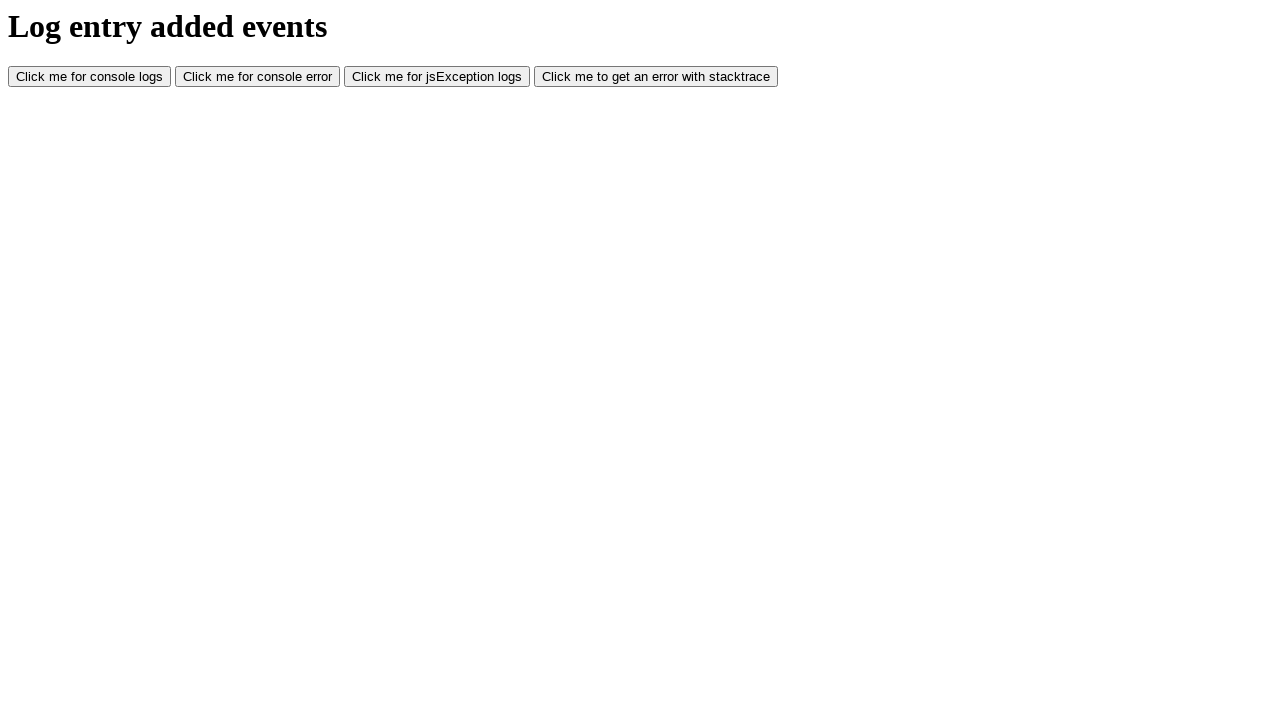

Clicked the console log button to trigger a console.log event at (90, 77) on #consoleLog
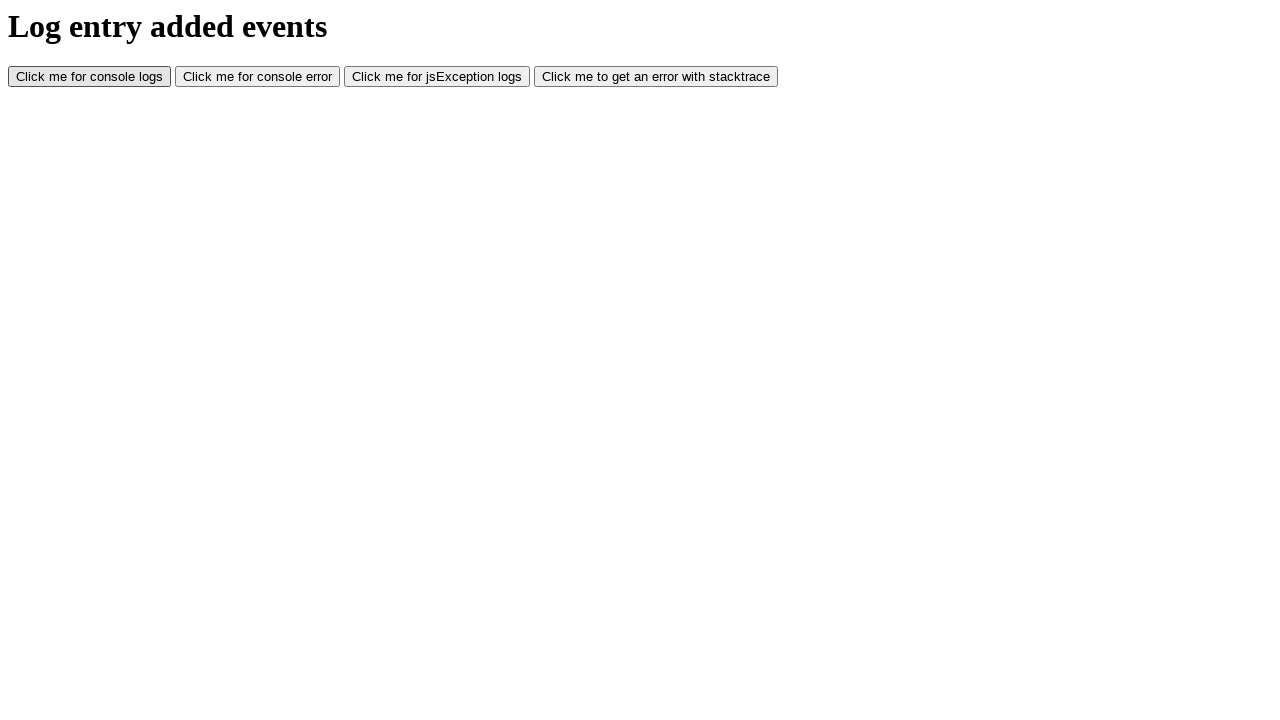

Waited 1000ms for the console.log action to complete
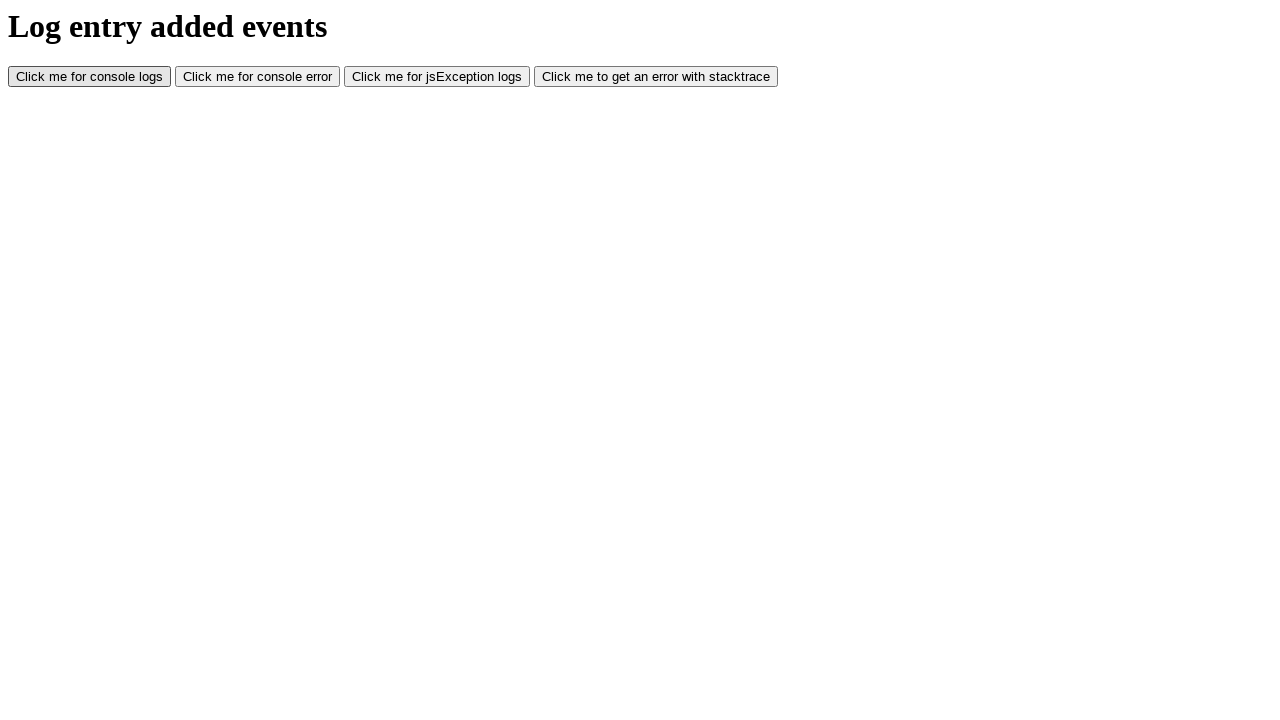

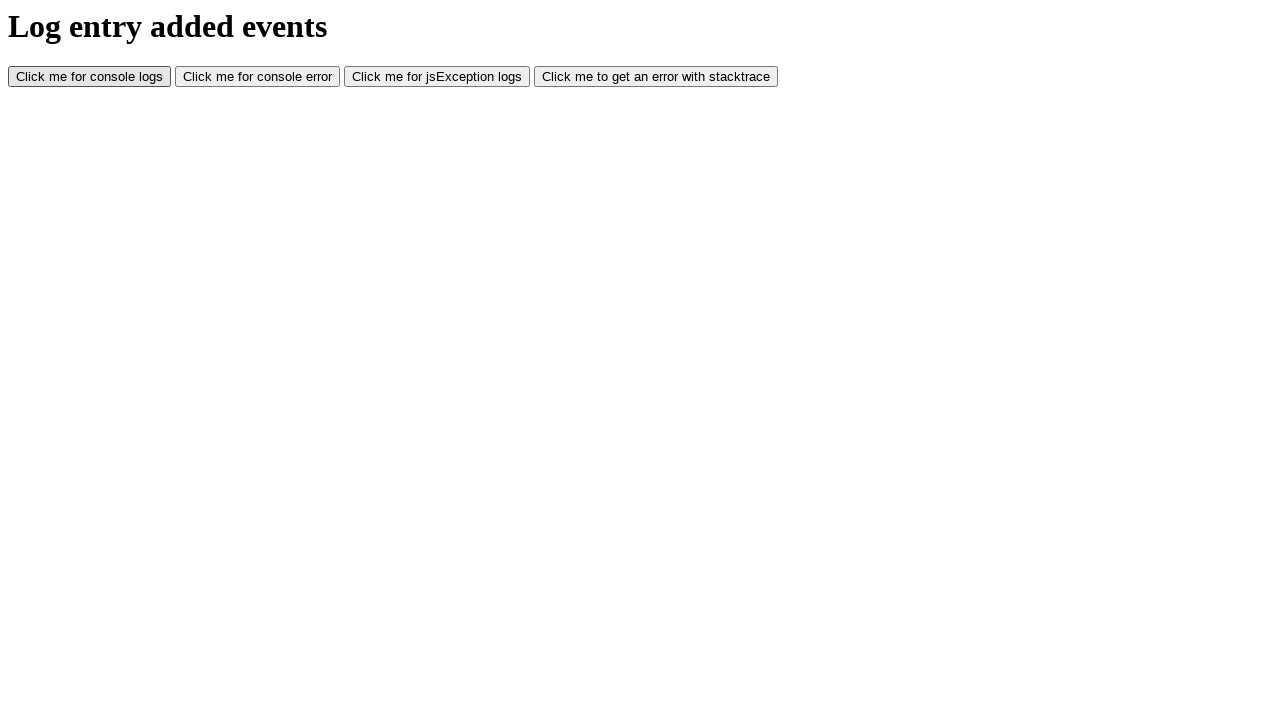